Tests static dropdown selection functionality by selecting USD currency option from a dropdown menu

Starting URL: https://rahulshettyacademy.com/dropdownsPractise/

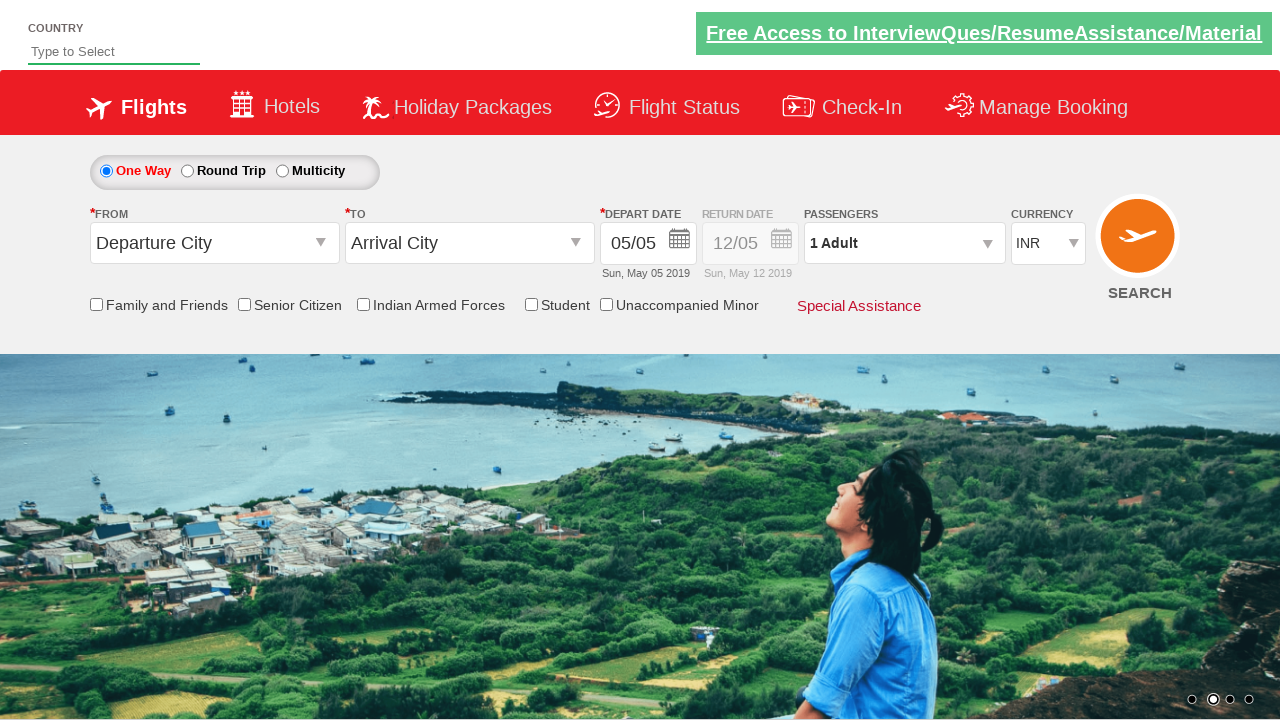

Selected USD from the currency dropdown menu on #ctl00_mainContent_DropDownListCurrency
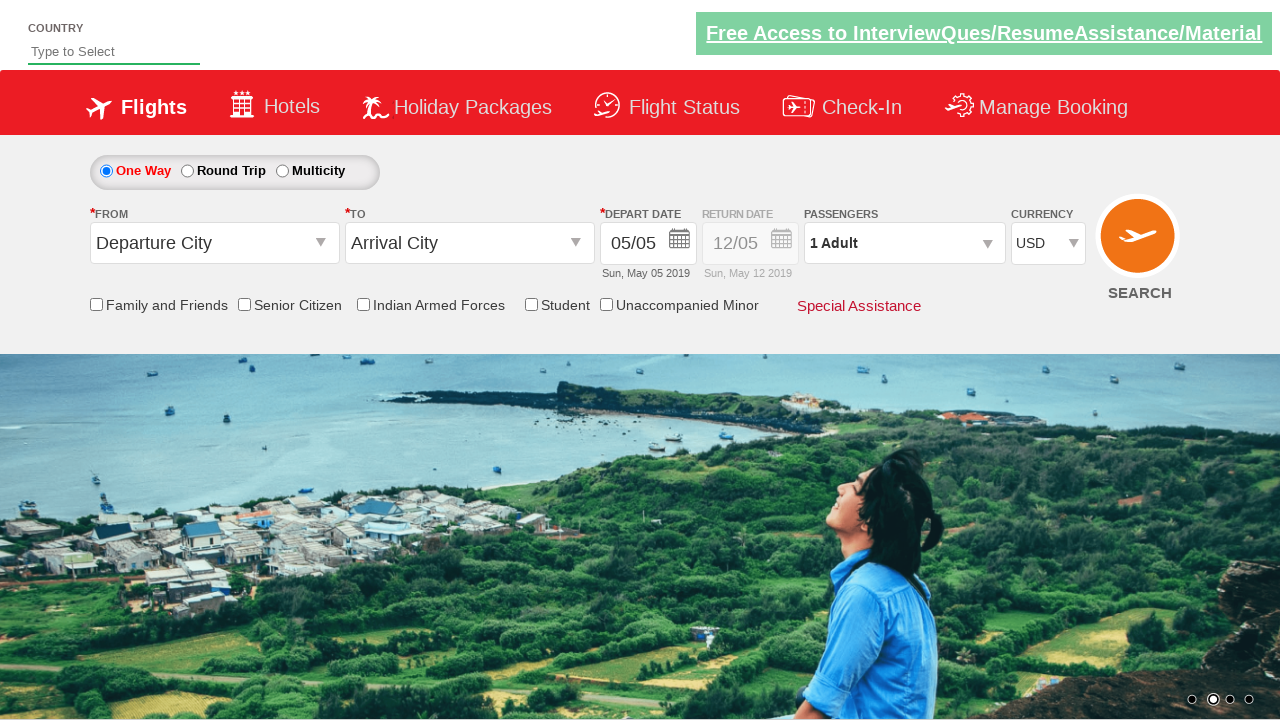

Retrieved the selected currency value from dropdown
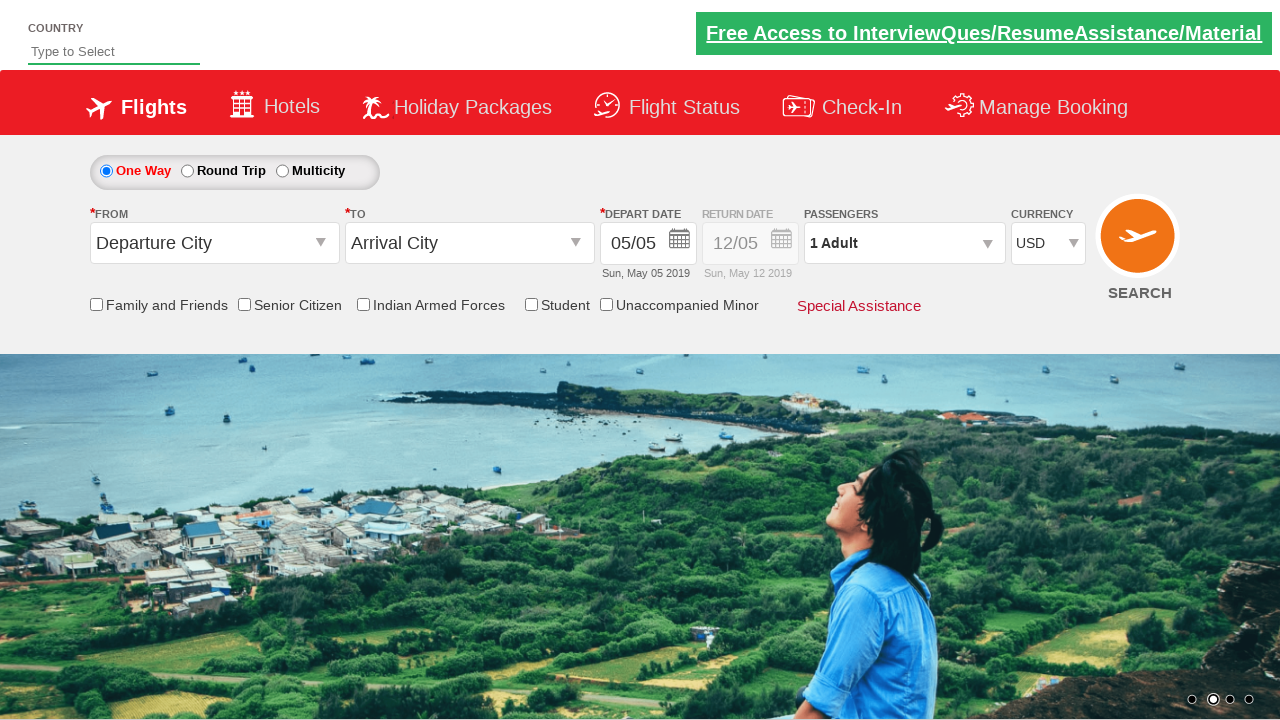

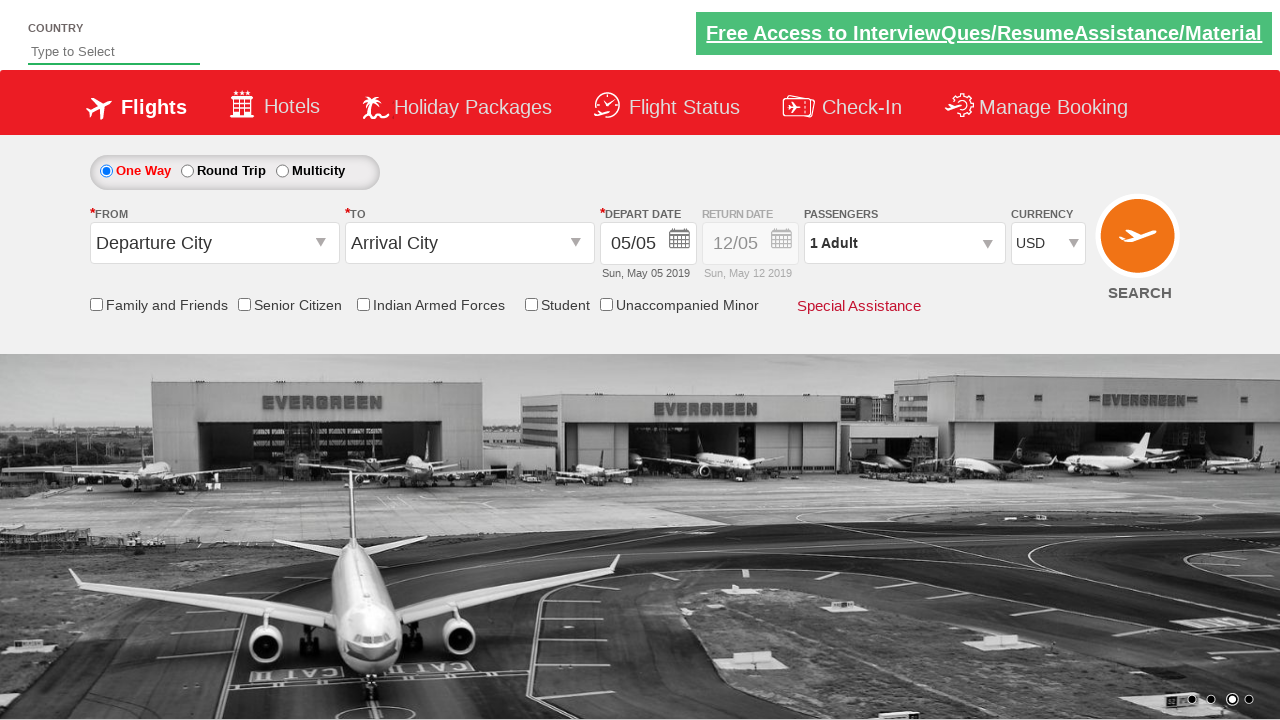